Tests the notification messages feature on Heroku test app by navigating to the notification messages page, clicking the "Click here" button, and verifying that either a success or error message is displayed.

Starting URL: https://the-internet.herokuapp.com/

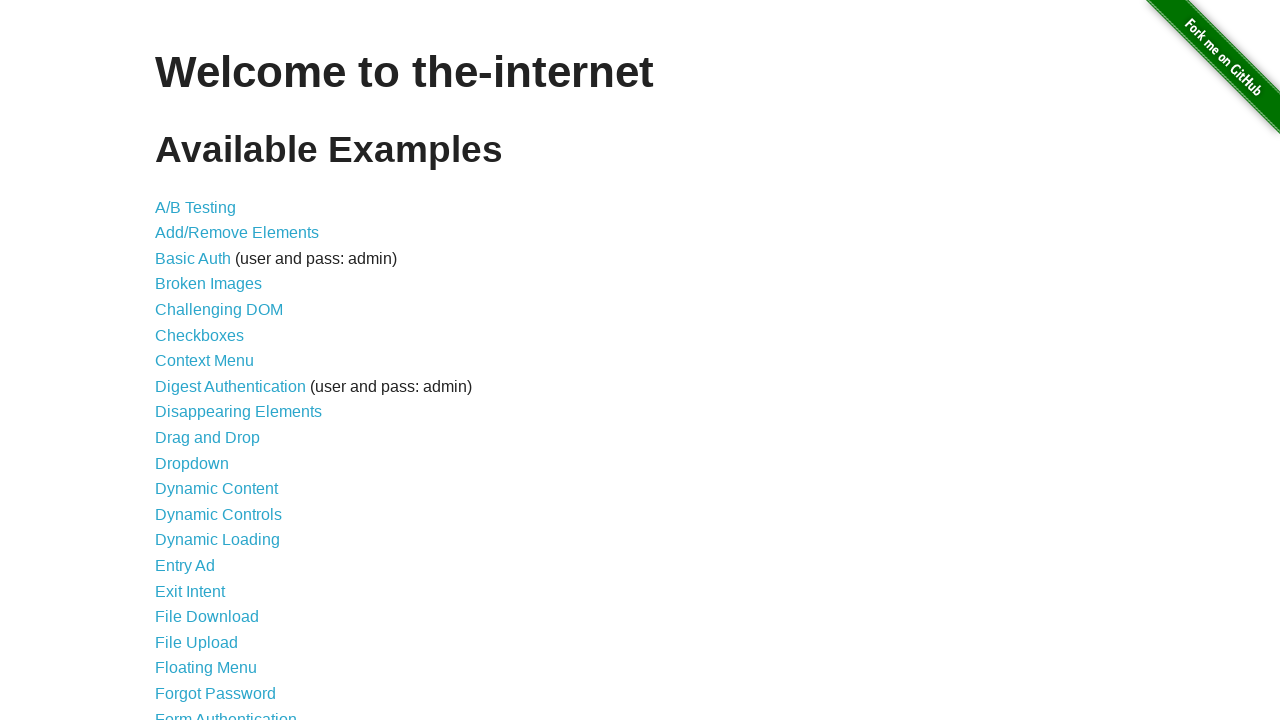

Clicked on 'Notification Messages' link at (234, 420) on internal:role=link[name="Notification Messages"i]
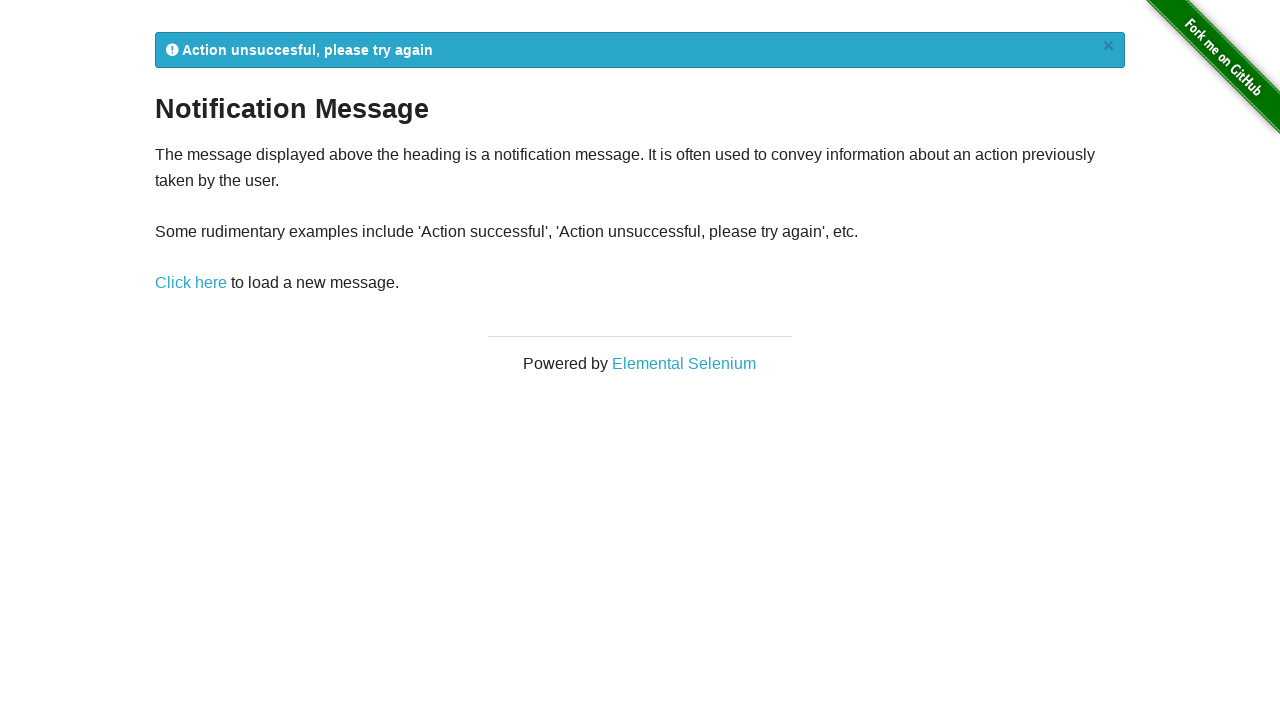

Clicked 'Click here' button to trigger notification at (191, 283) on internal:role=link[name="Click here"i]
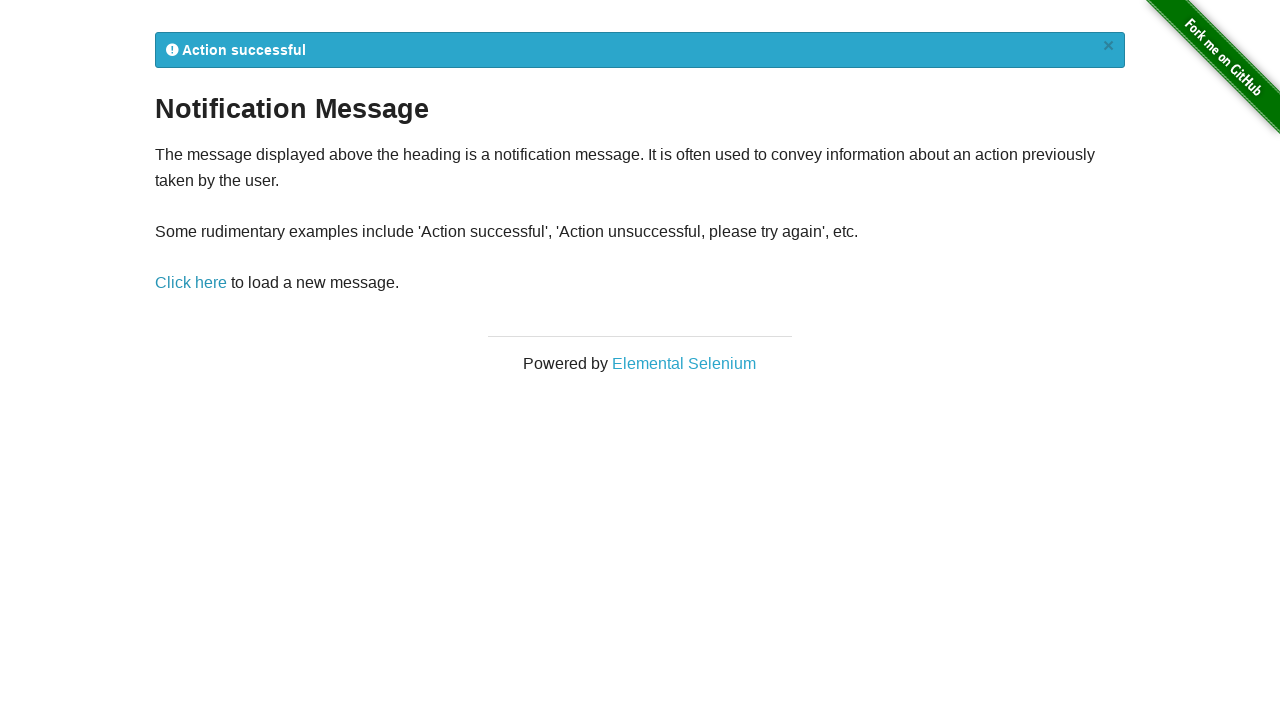

Notification message flash element appeared
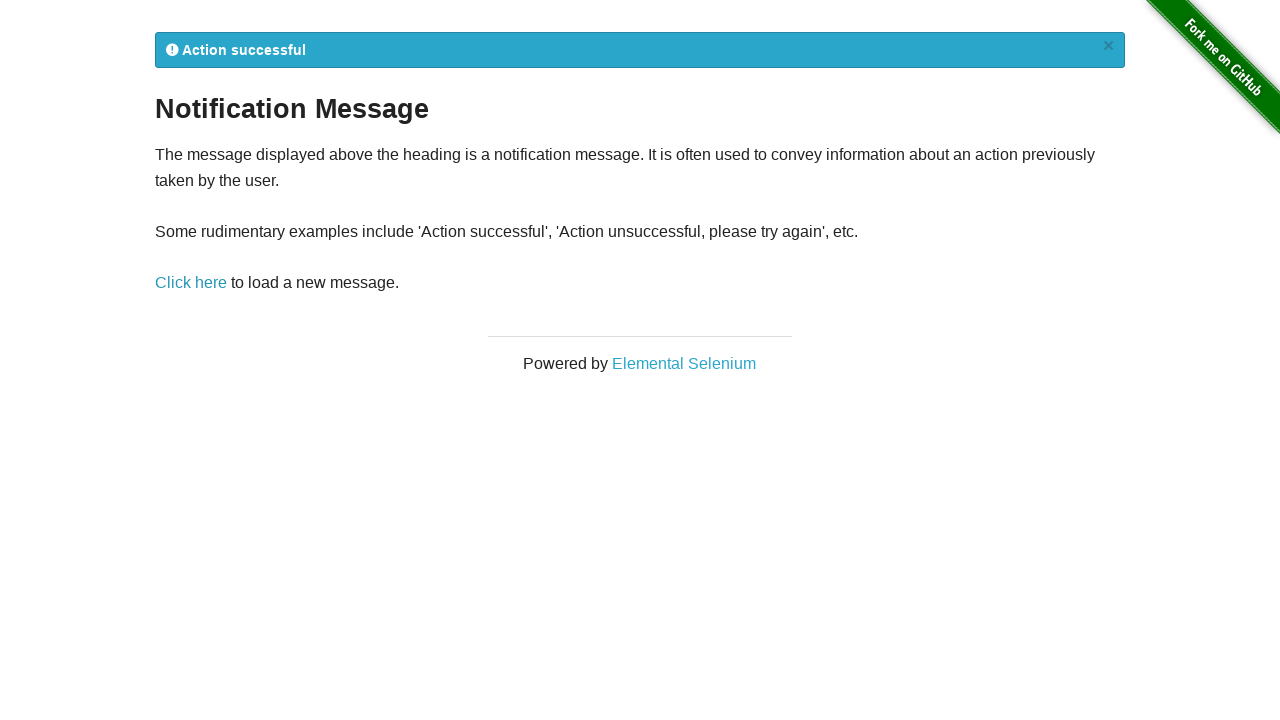

Retrieved notification message text: 
            Action successful
            ×
          
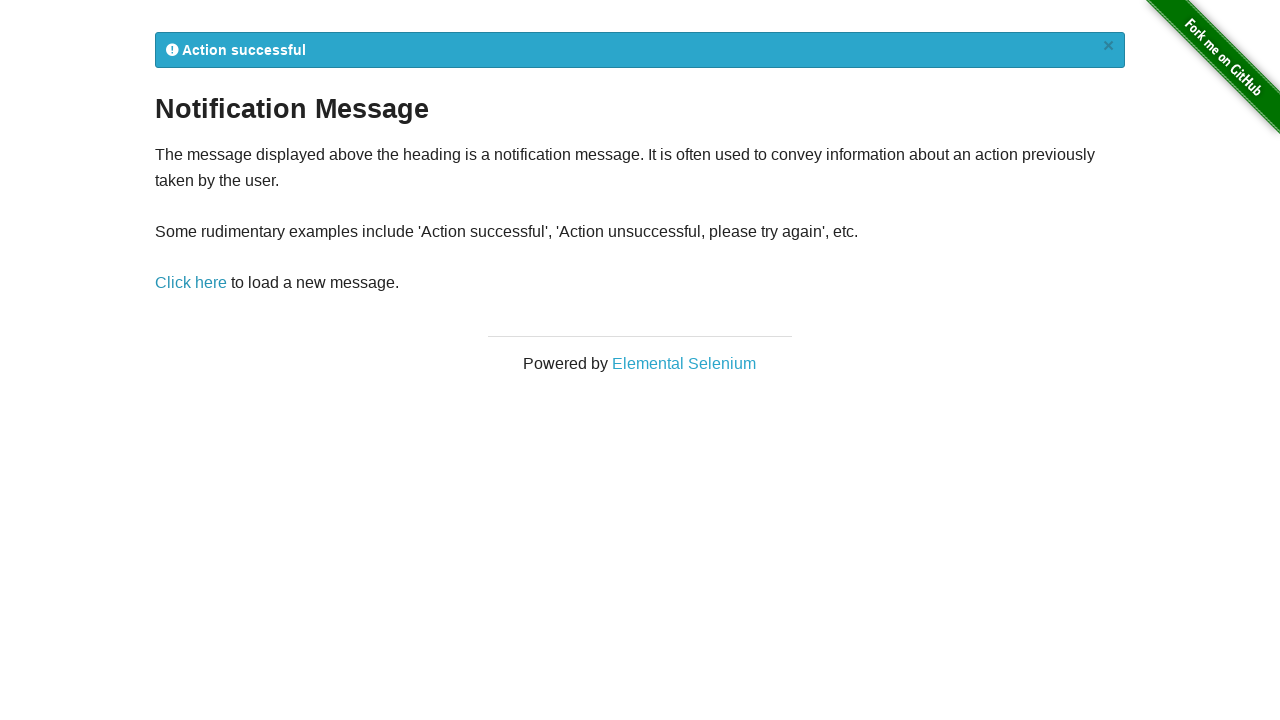

Verified notification message contains expected text
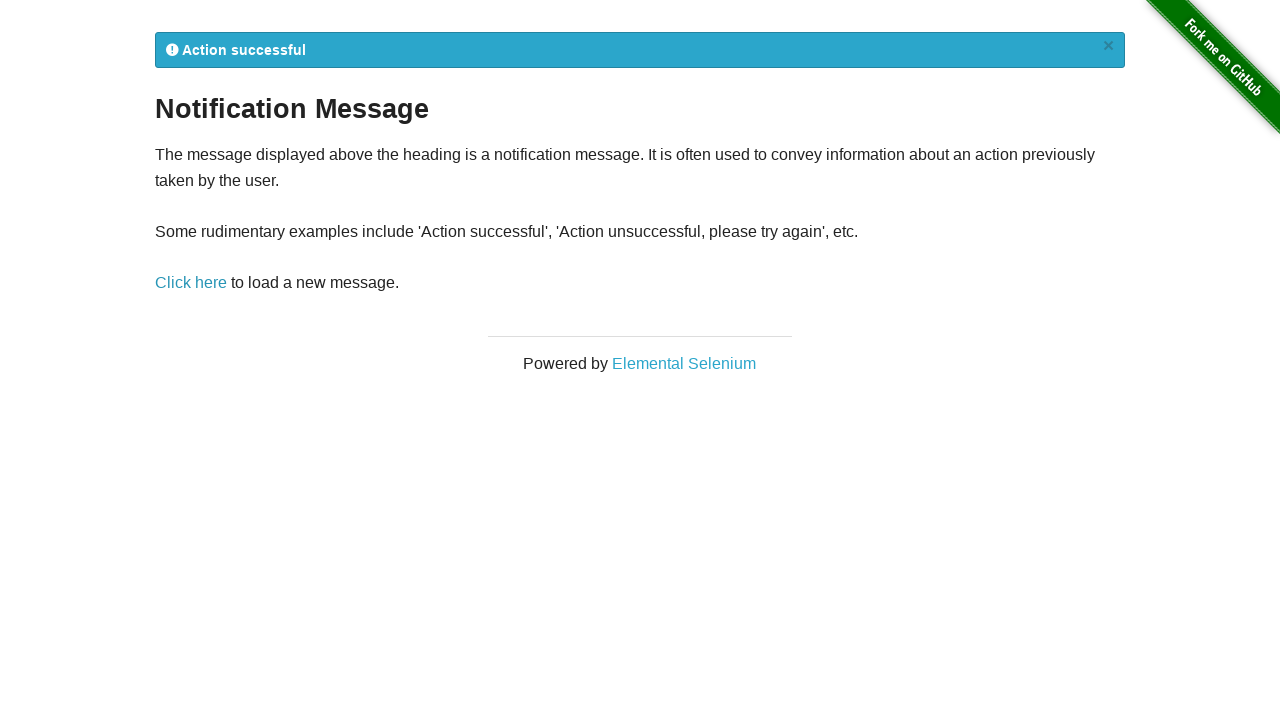

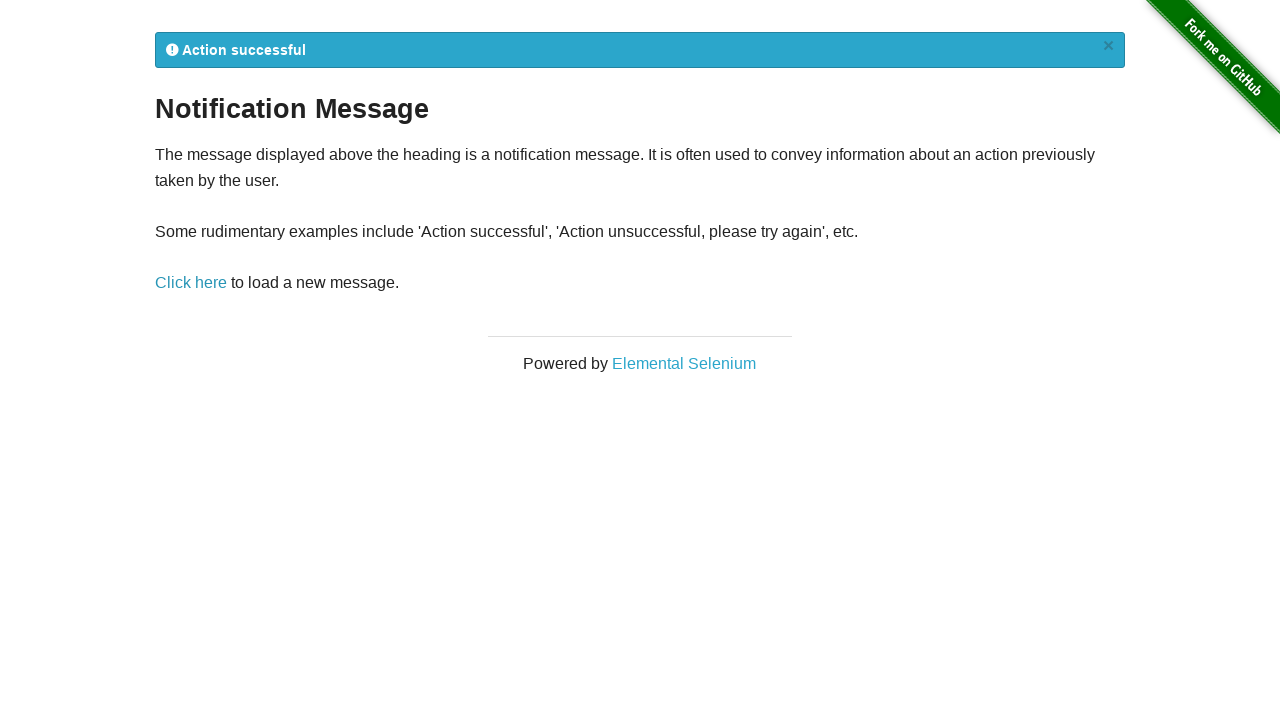